Navigates to Gmail and finds all button elements on the page

Starting URL: http://gmail.com

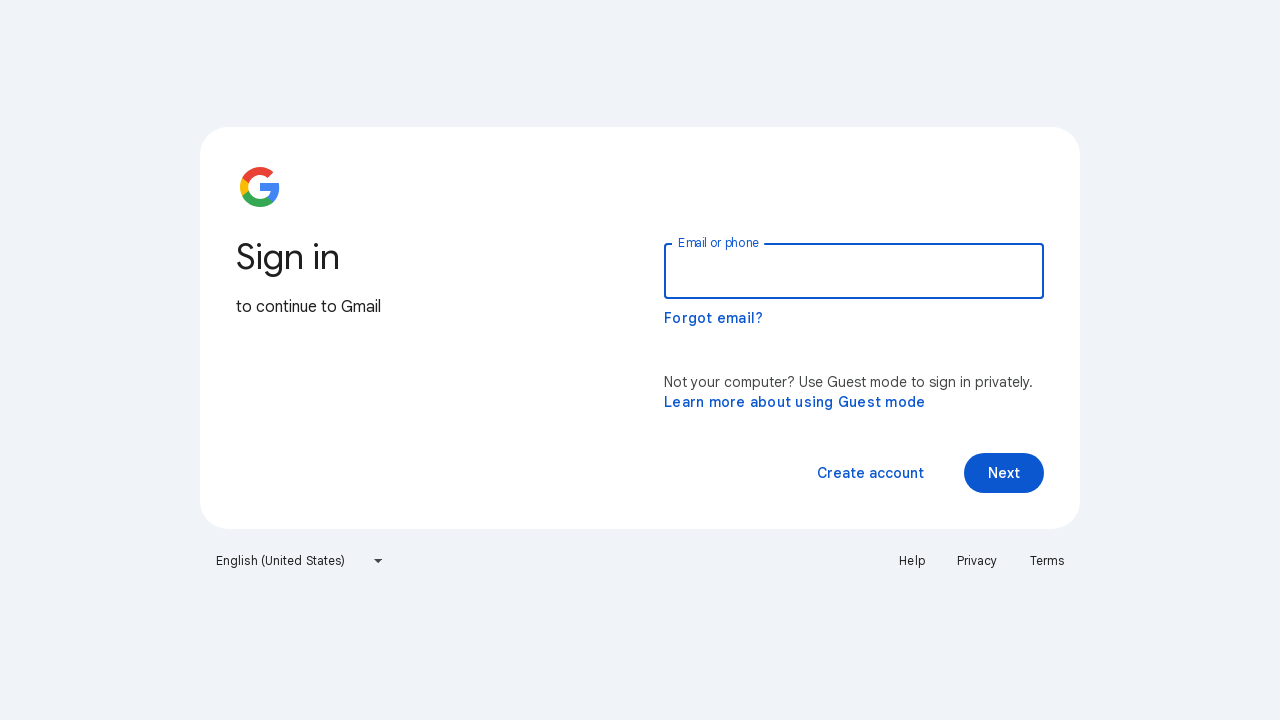

Navigated to http://gmail.com
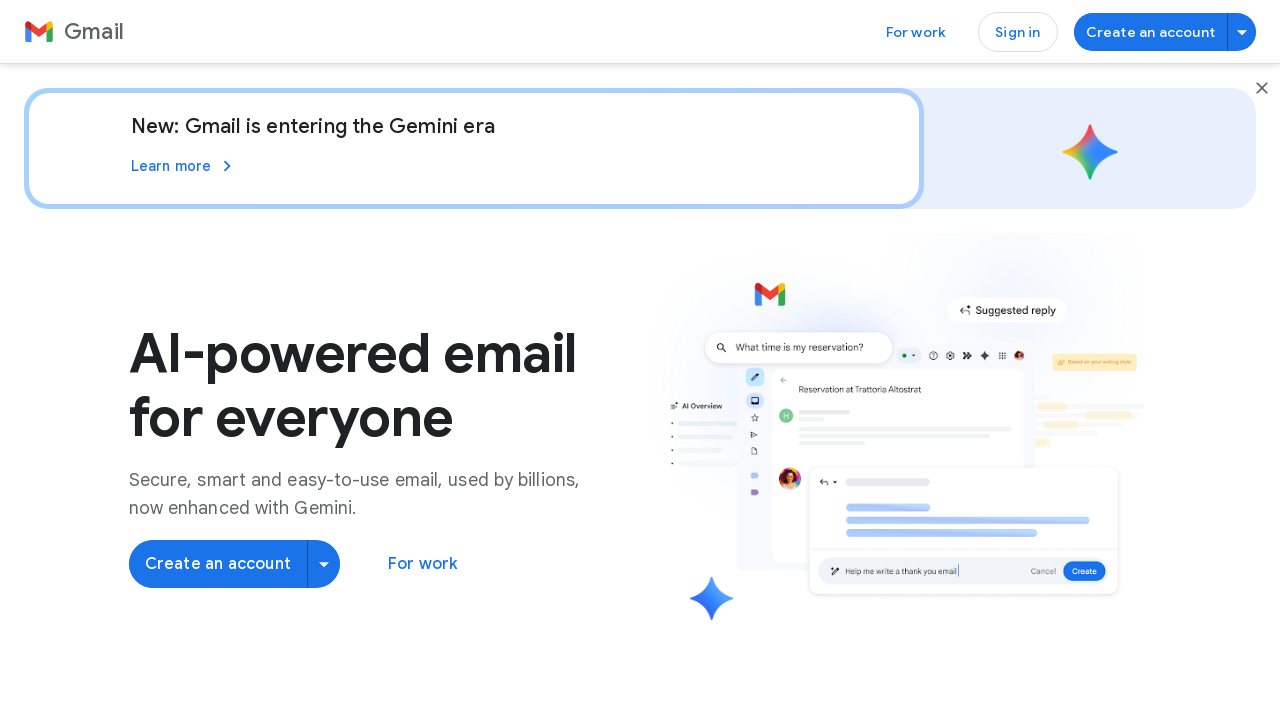

Page loaded (networkidle state reached)
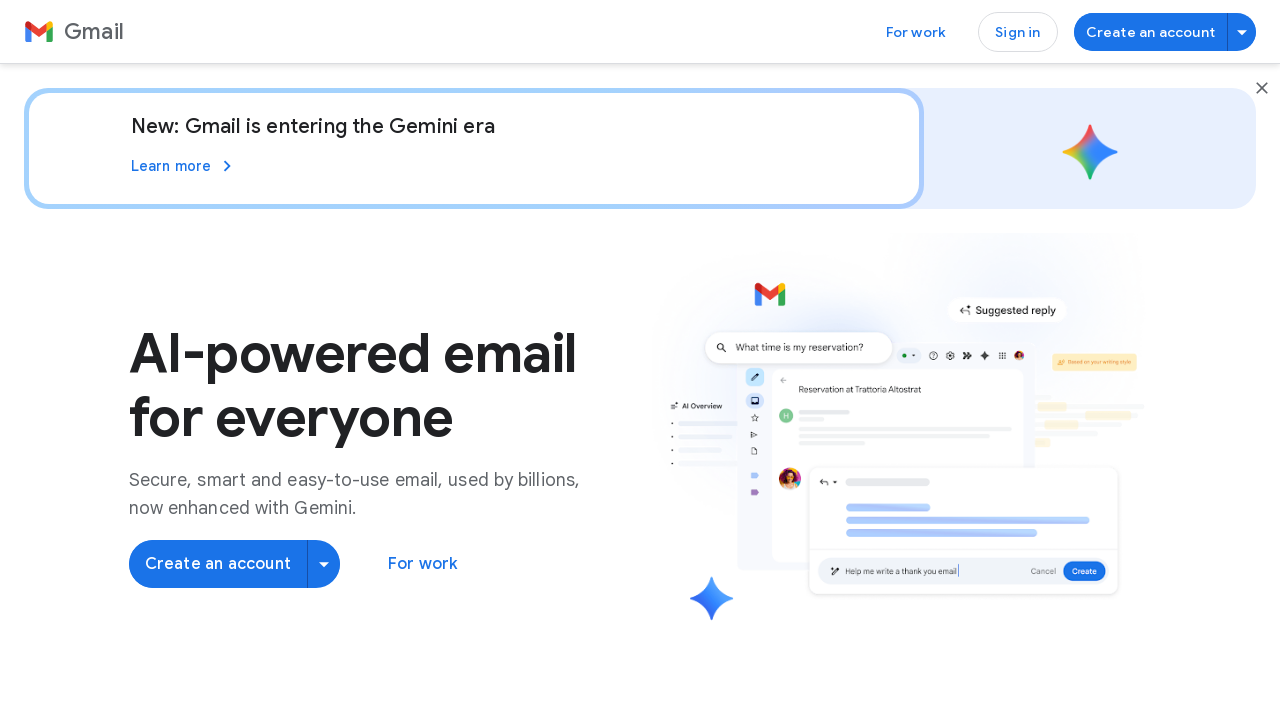

Found 5 button elements on the page
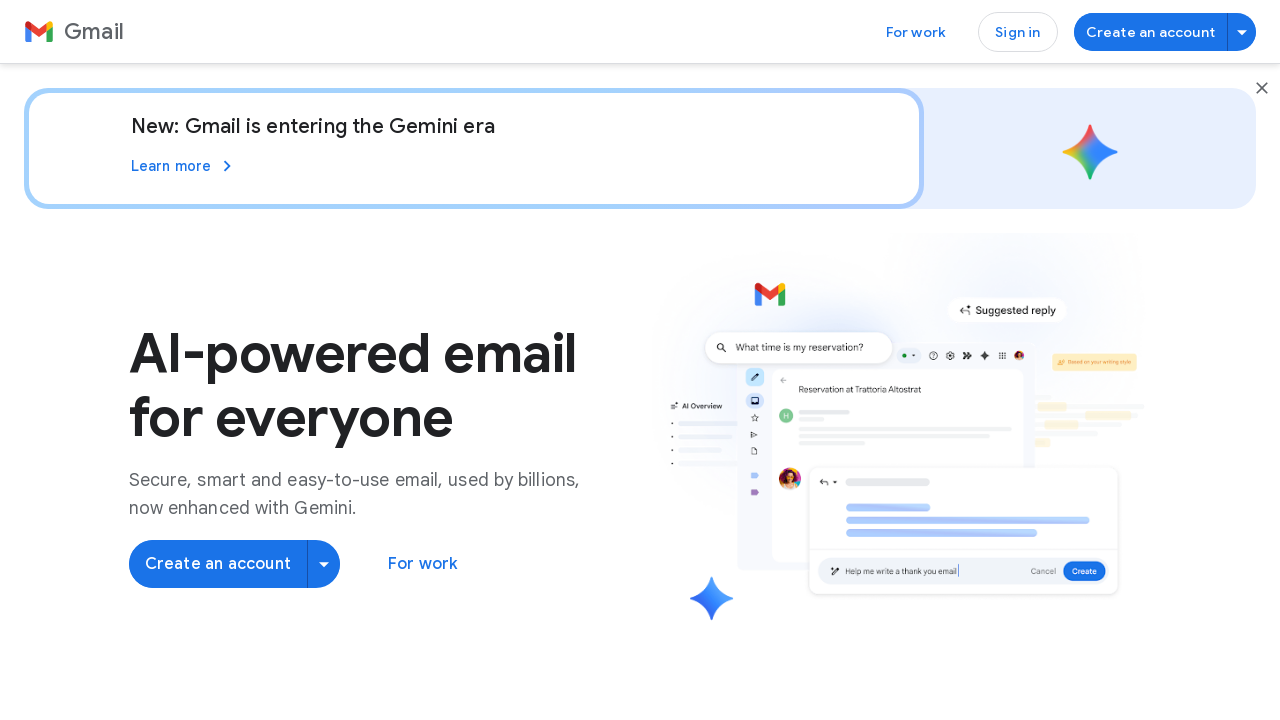

Assertion passed: buttons were found on the page
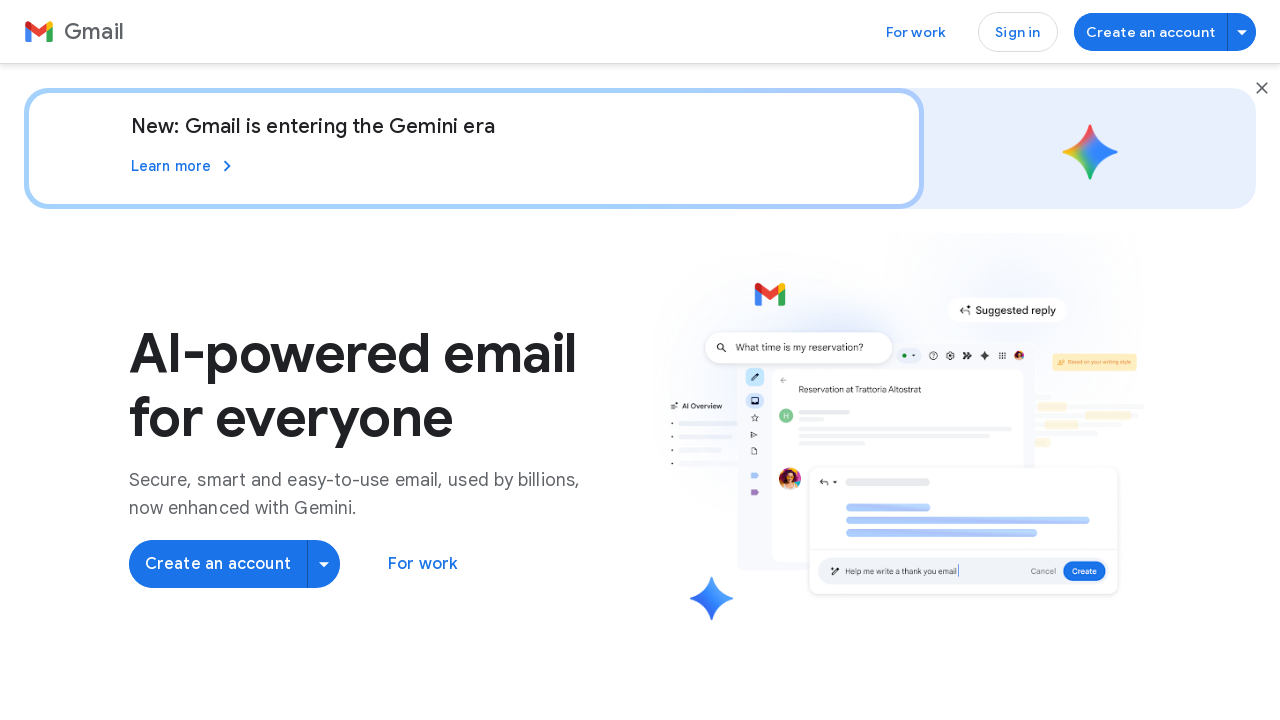

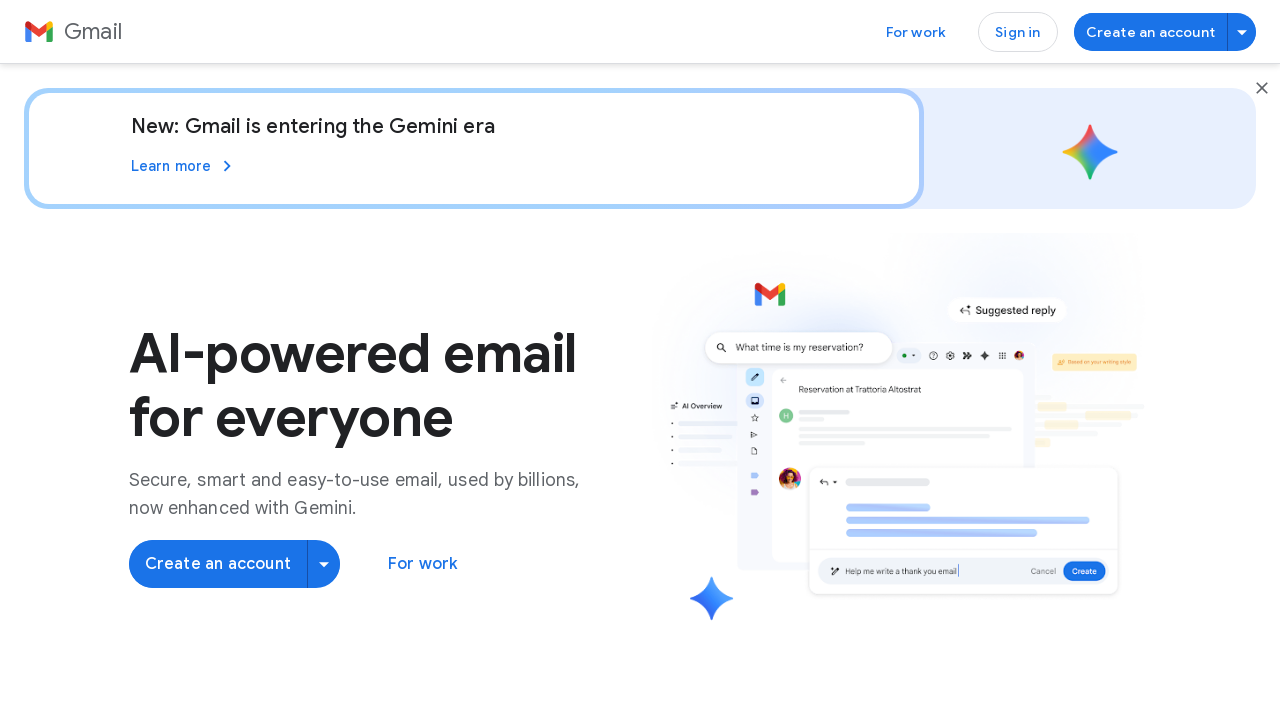